Tests iframe interaction by clicking a navbar toggler element within an embedded iframe

Starting URL: https://www.qa-practice.com/elements/iframe/iframe_page

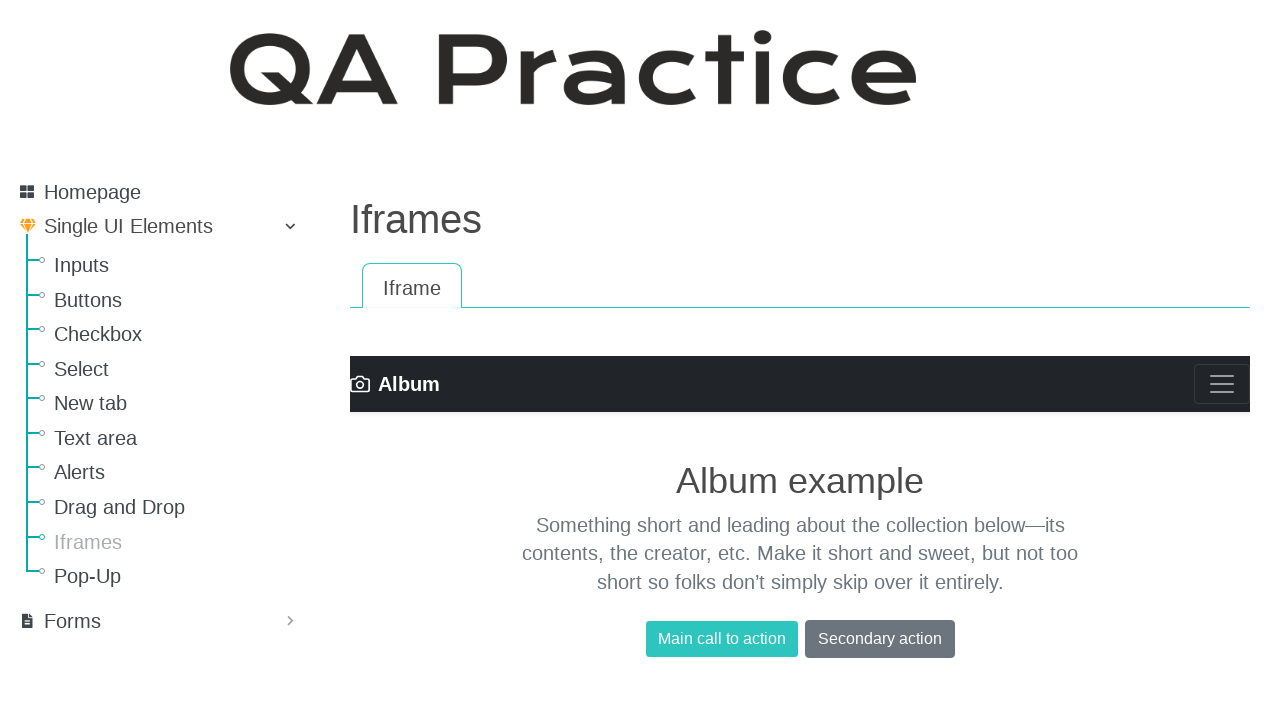

Navigated to iframe test page
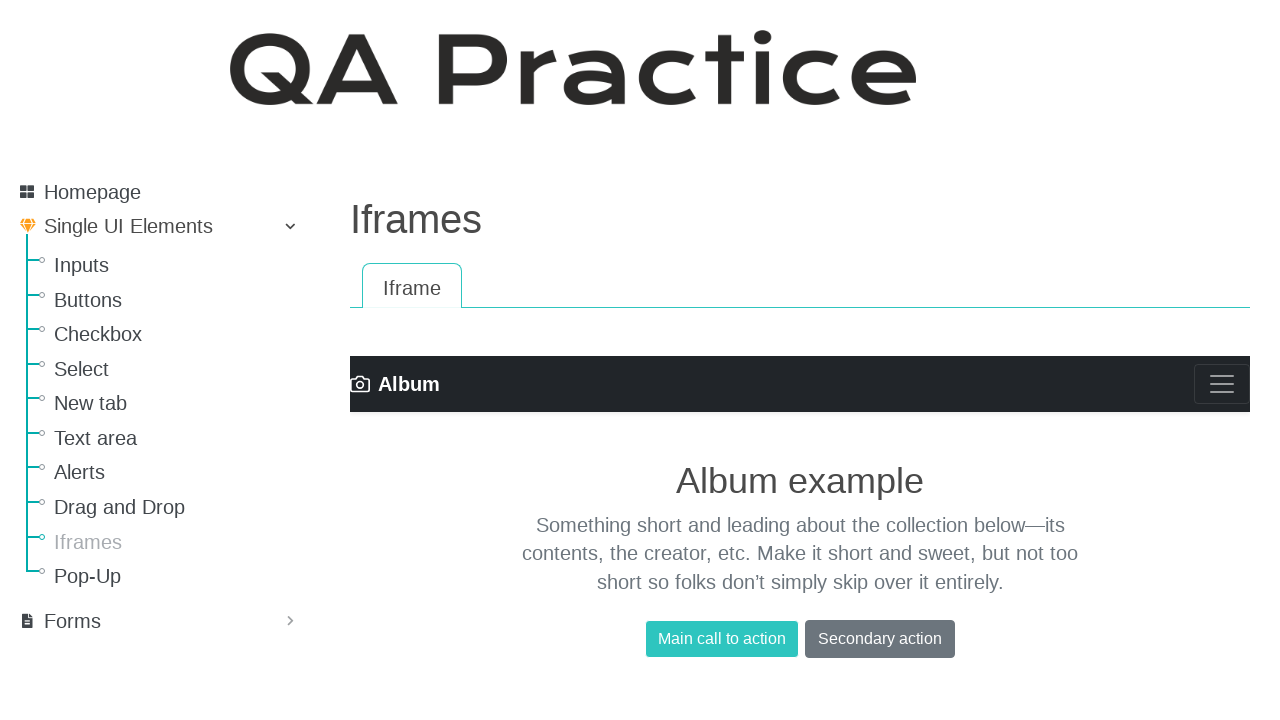

Located navbar toggler element within embedded iframe
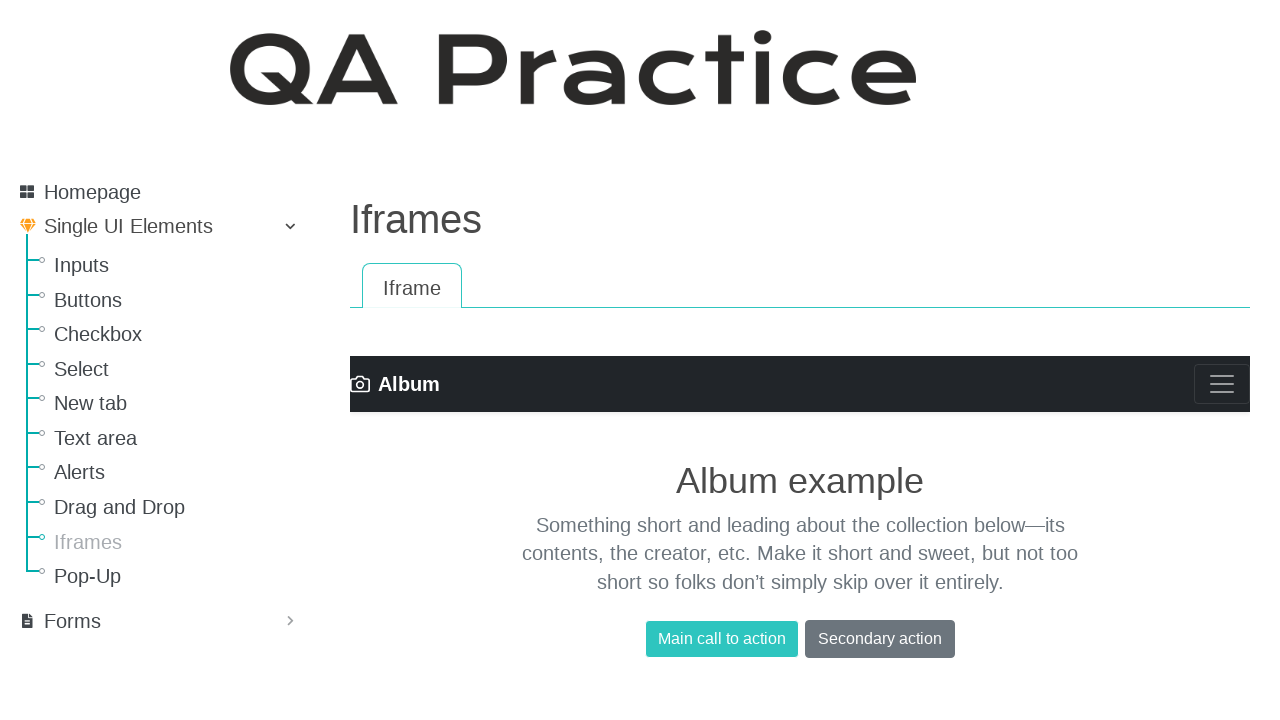

Clicked navbar toggler icon inside iframe at (1222, 384) on css=.navbar-toggler-icon
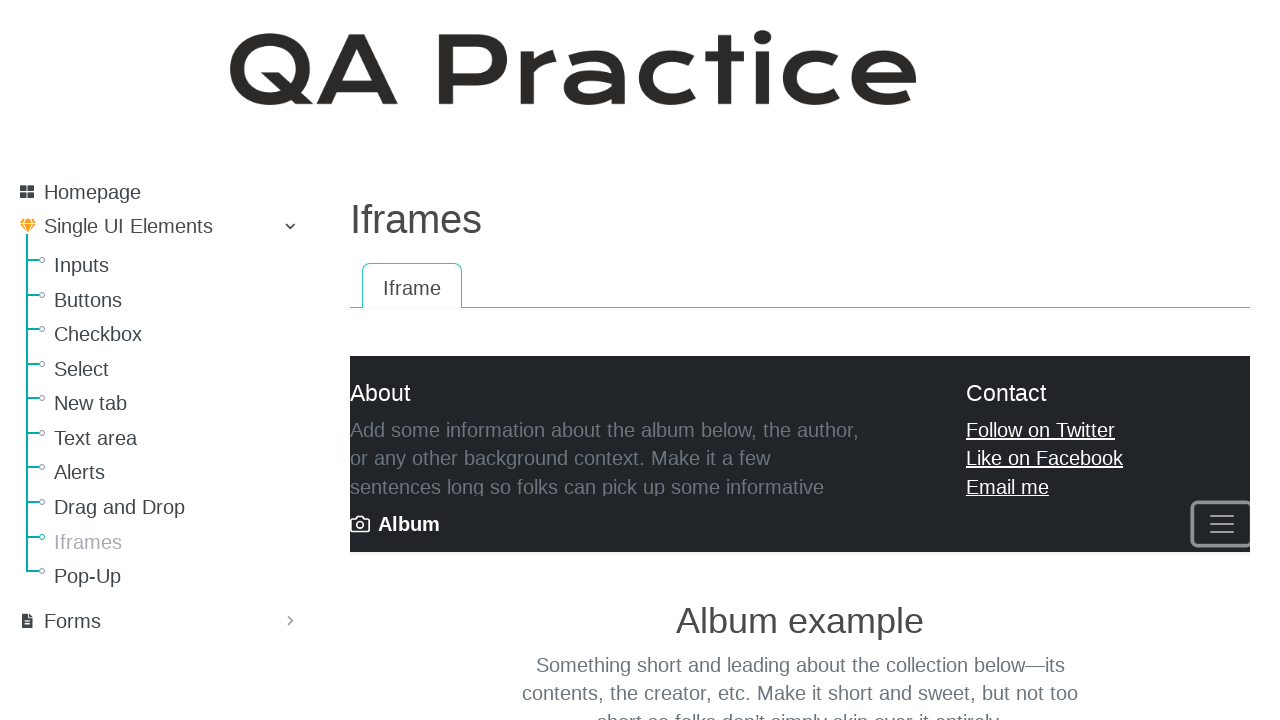

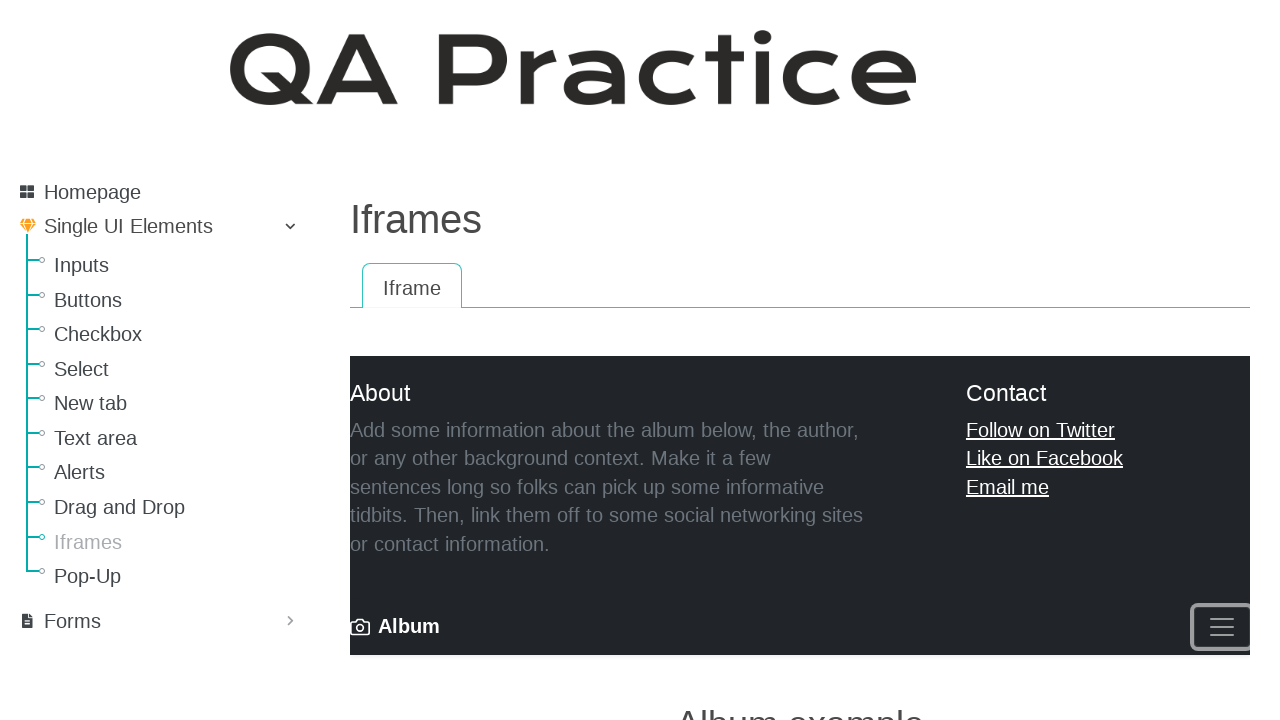